Navigates to the OrangeHRM login page and verifies the login form element is visible

Starting URL: https://opensource-demo.orangehrmlive.com/web/index.php/auth/login

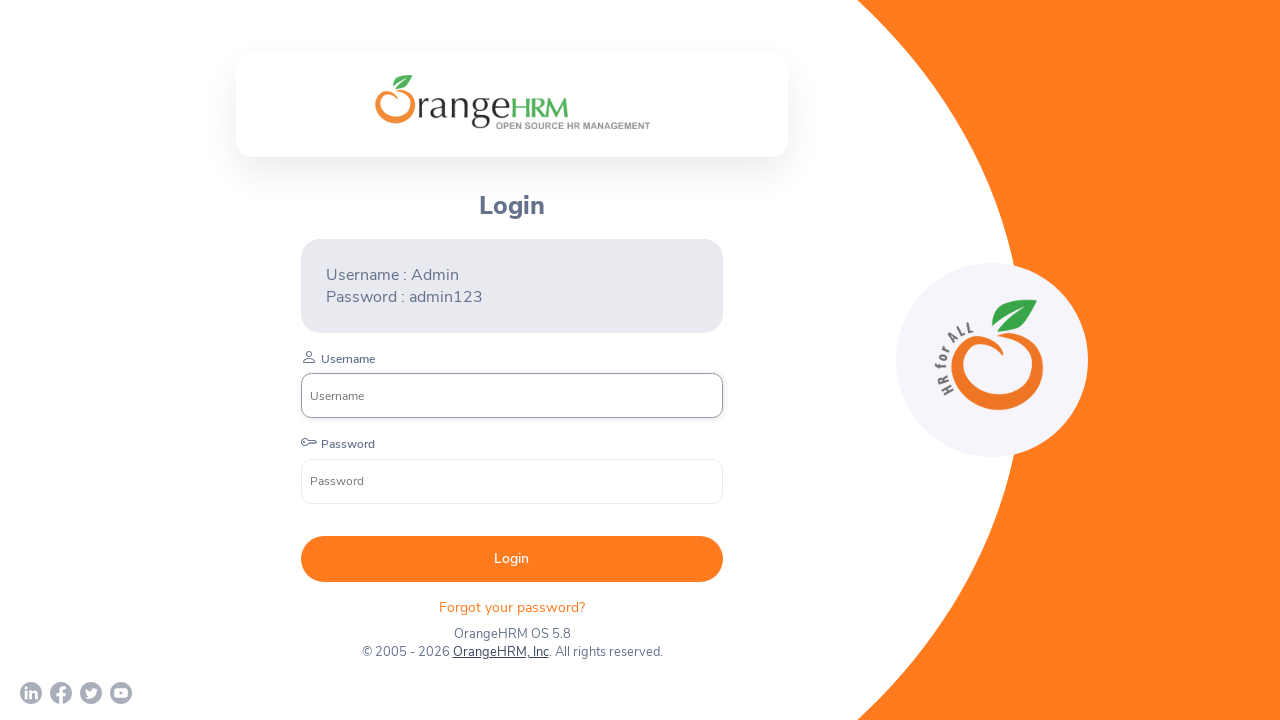

OrangeHRM login form element became visible
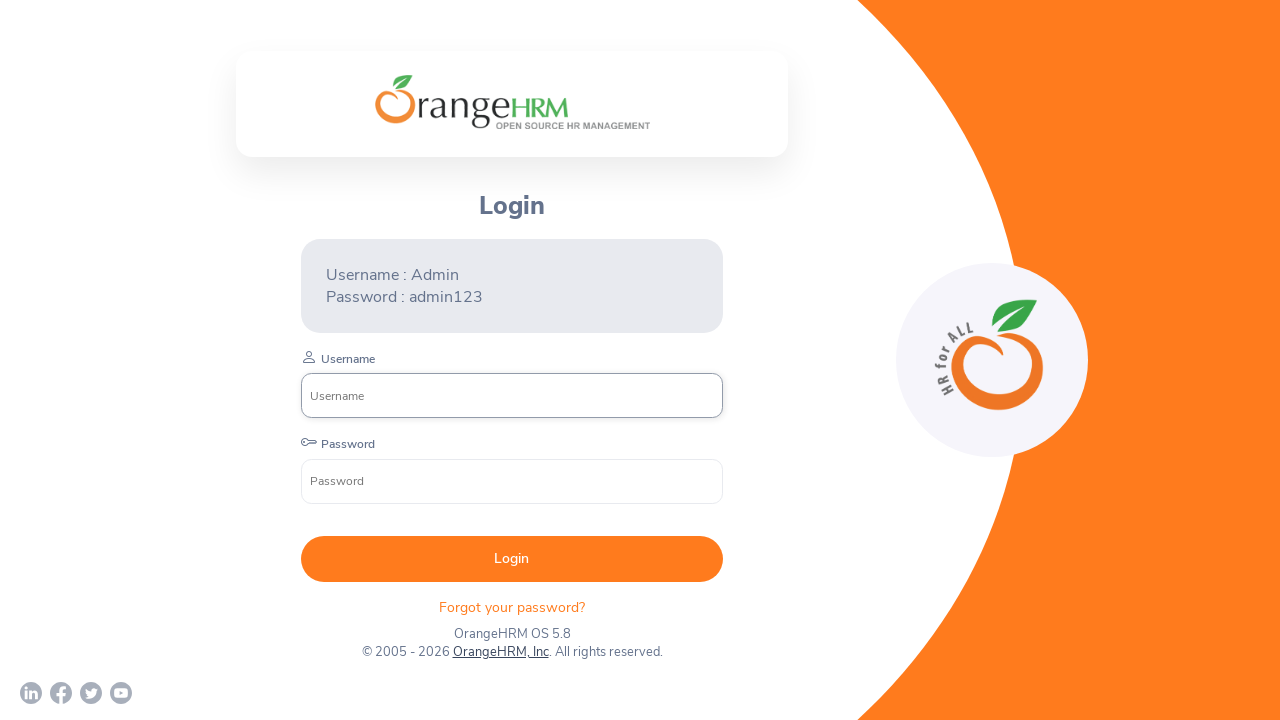

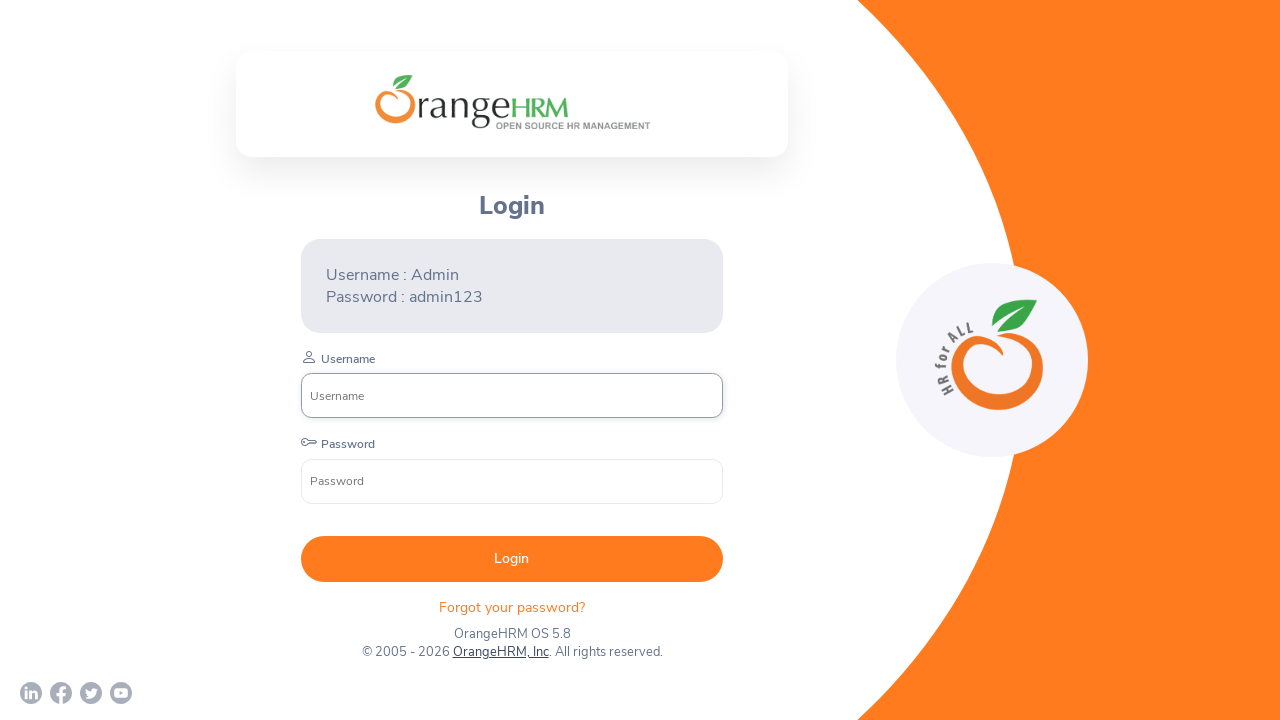